Tests camera and microphone permission behavior with blocked settings by clicking the camera+microphone button on a permission testing site

Starting URL: https://permission.site/

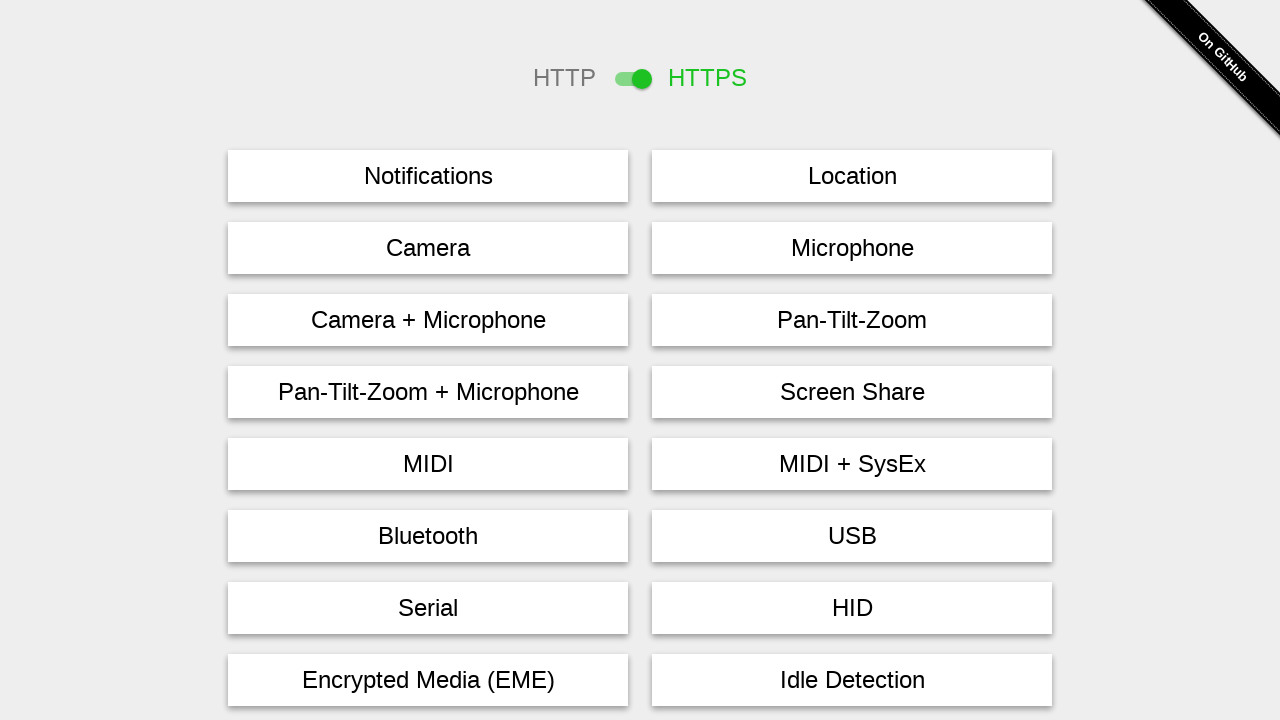

Cleared any granted permissions
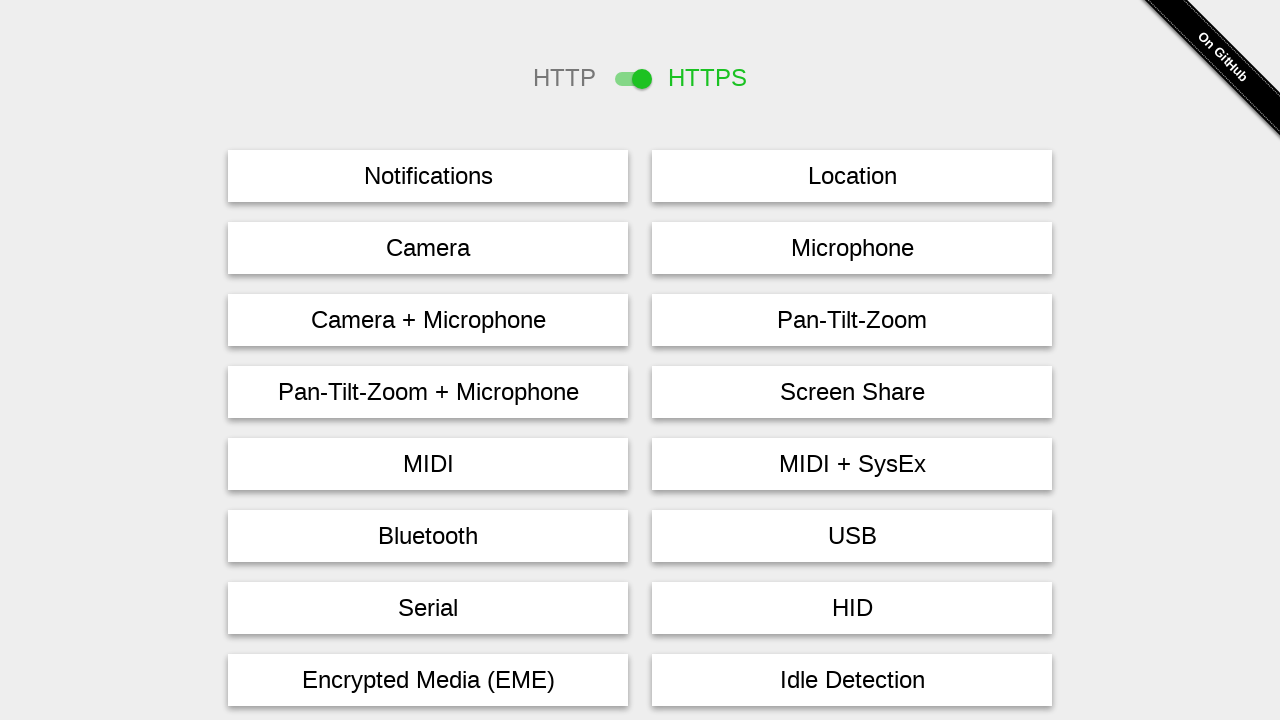

Clicked the camera+microphone permission button at (428, 320) on #camera\+microphone
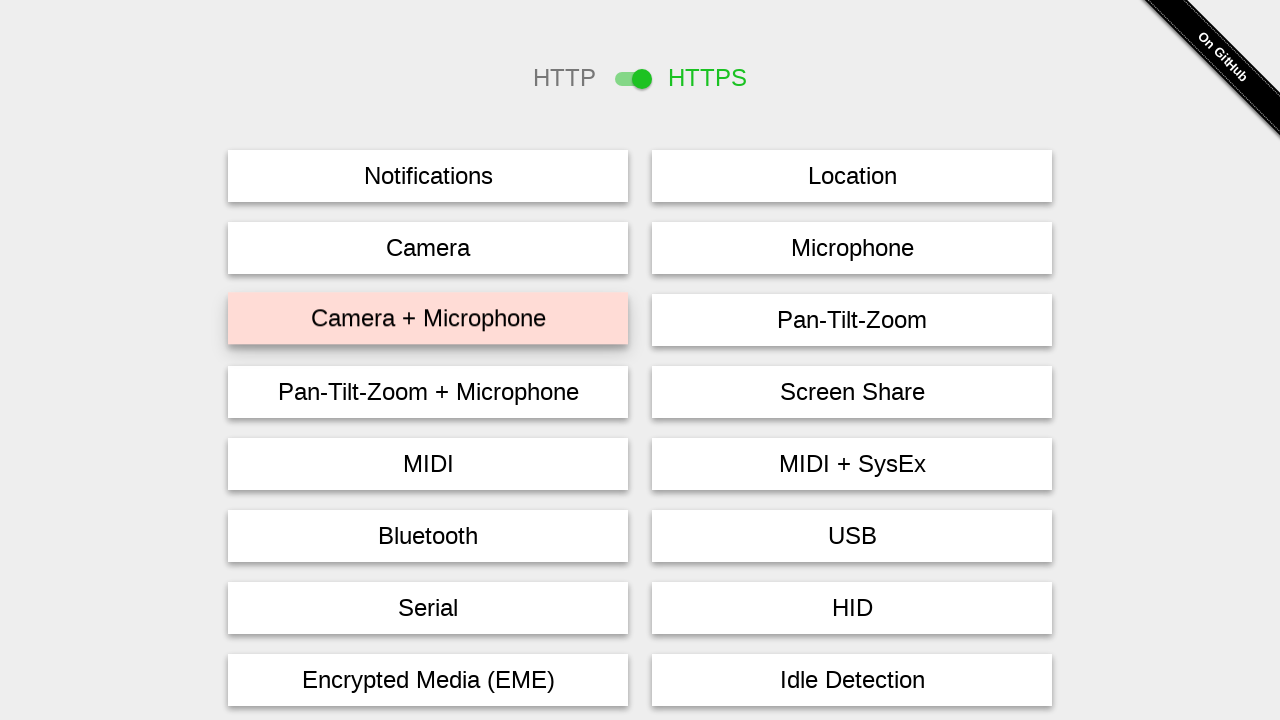

Waited for permission response (2000ms)
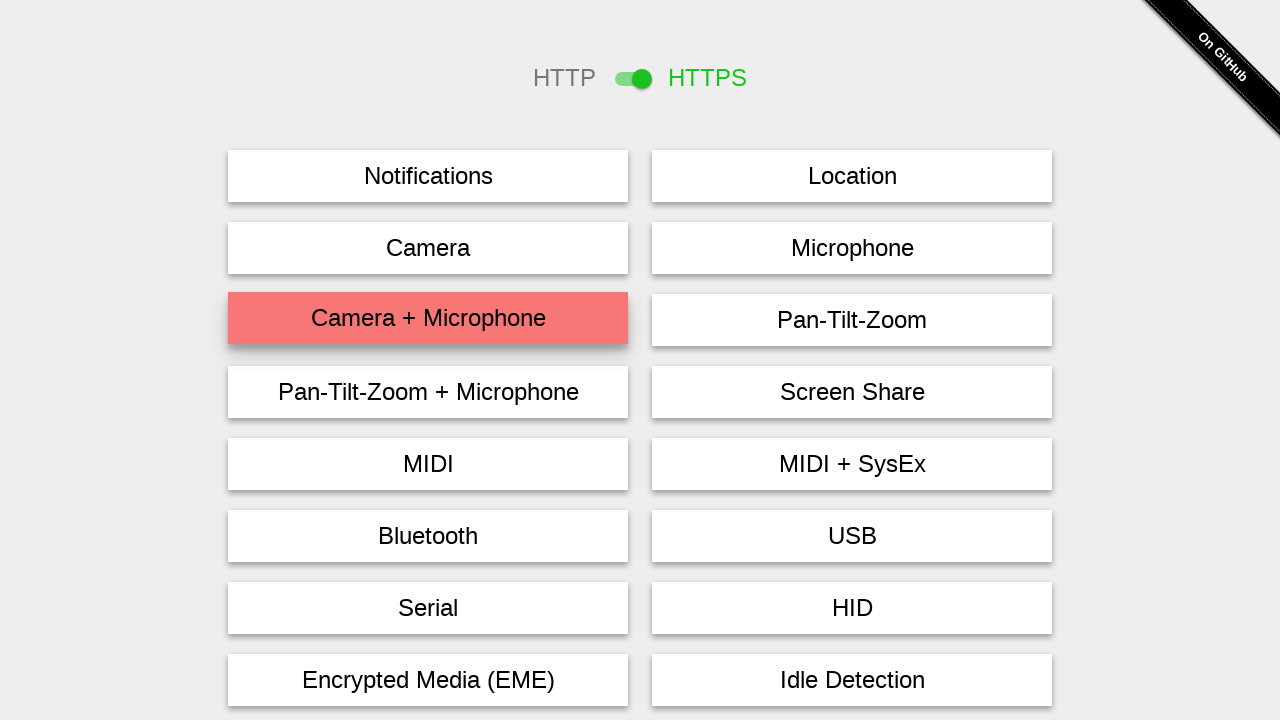

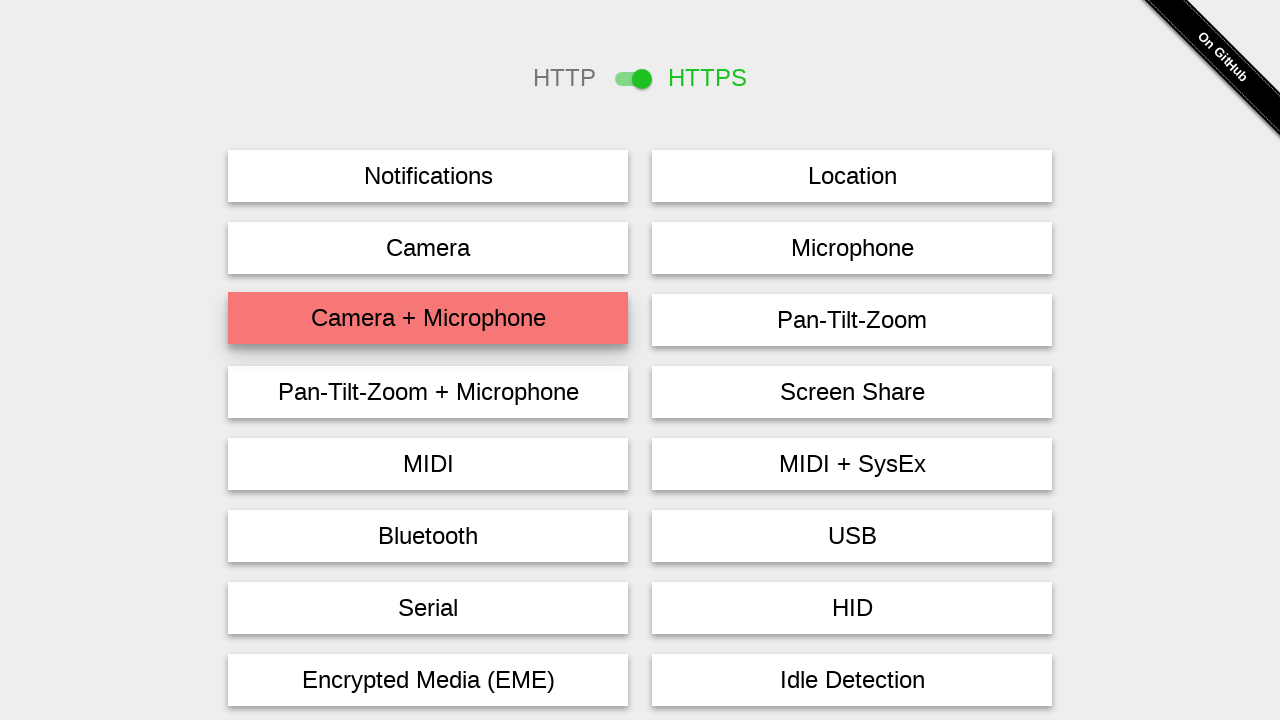